Navigates to a practice automation page and validates that footer links are accessible by checking their HTTP response codes

Starting URL: https://www.rahulshettyacademy.com/AutomationPractice/

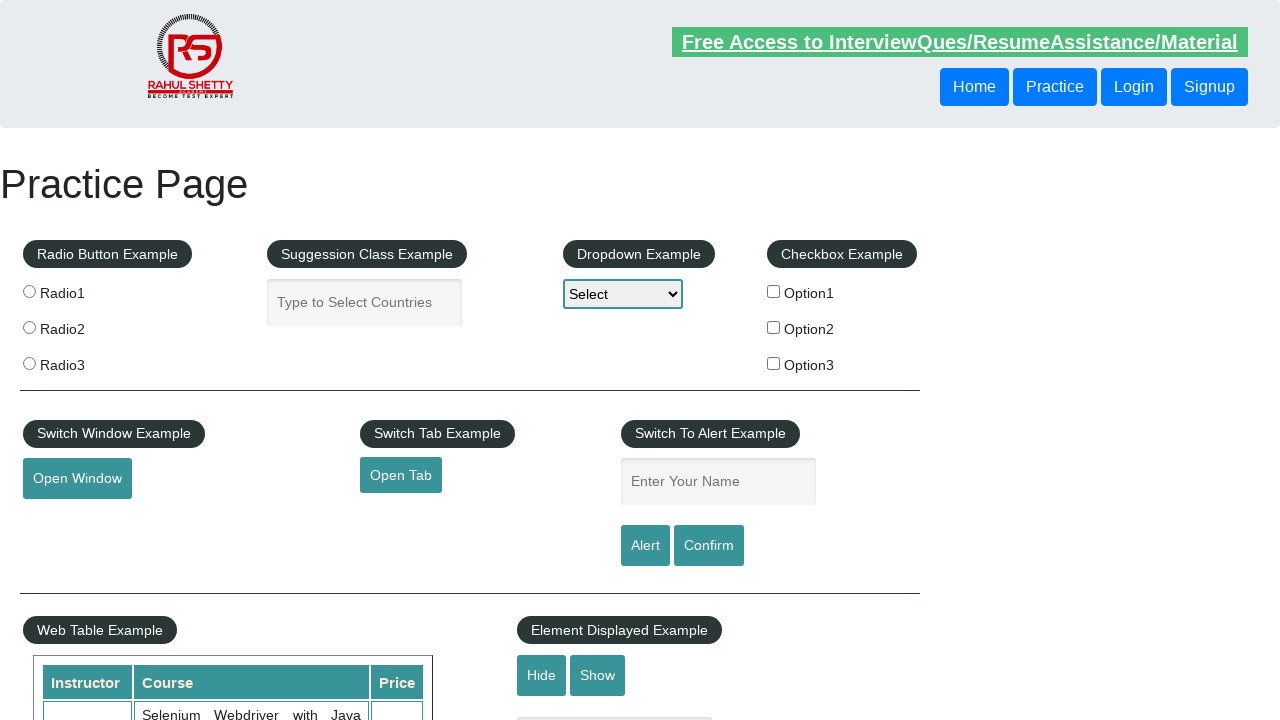

Waited for footer links to be present on the page
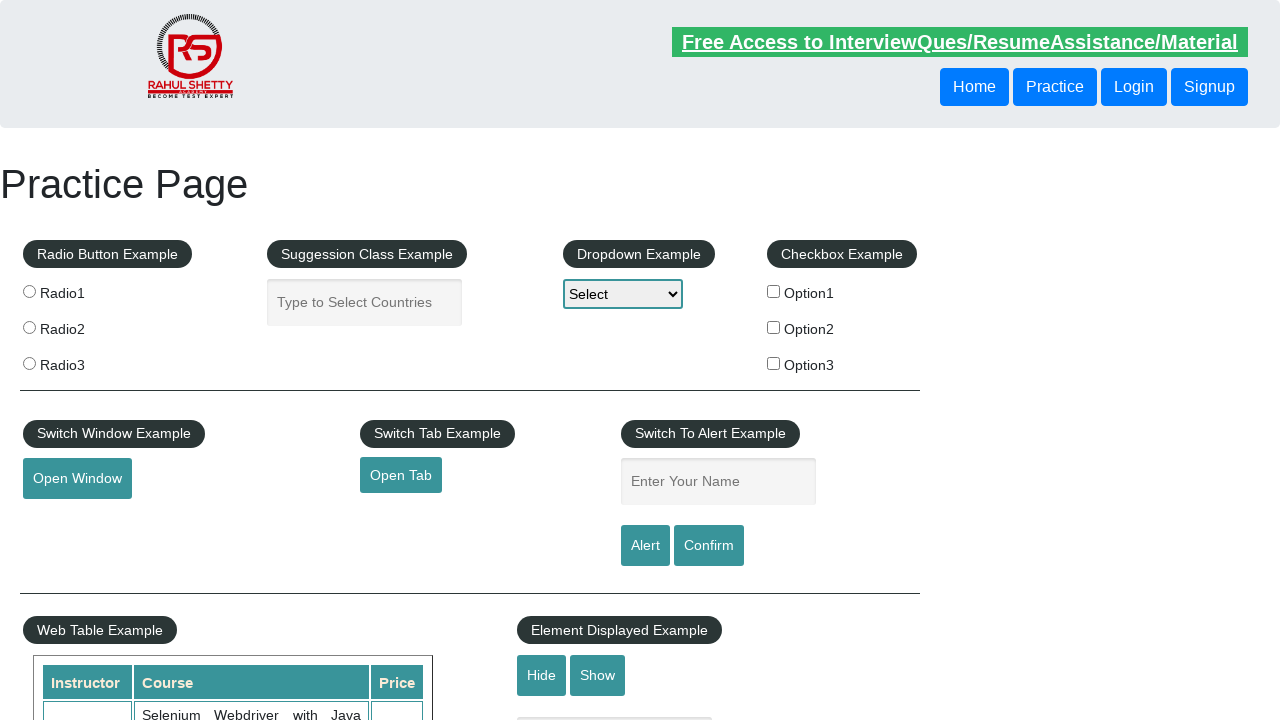

Retrieved all footer links from the page
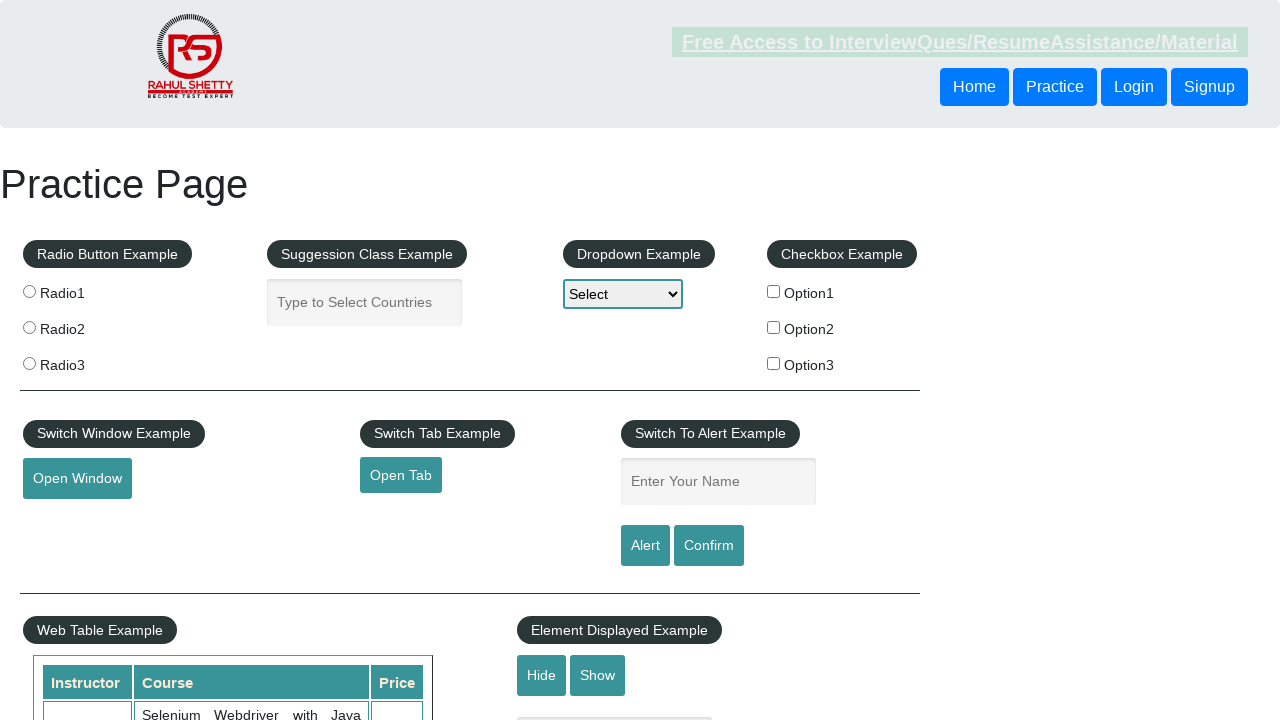

Verified that footer links are present on the page - found 20 links
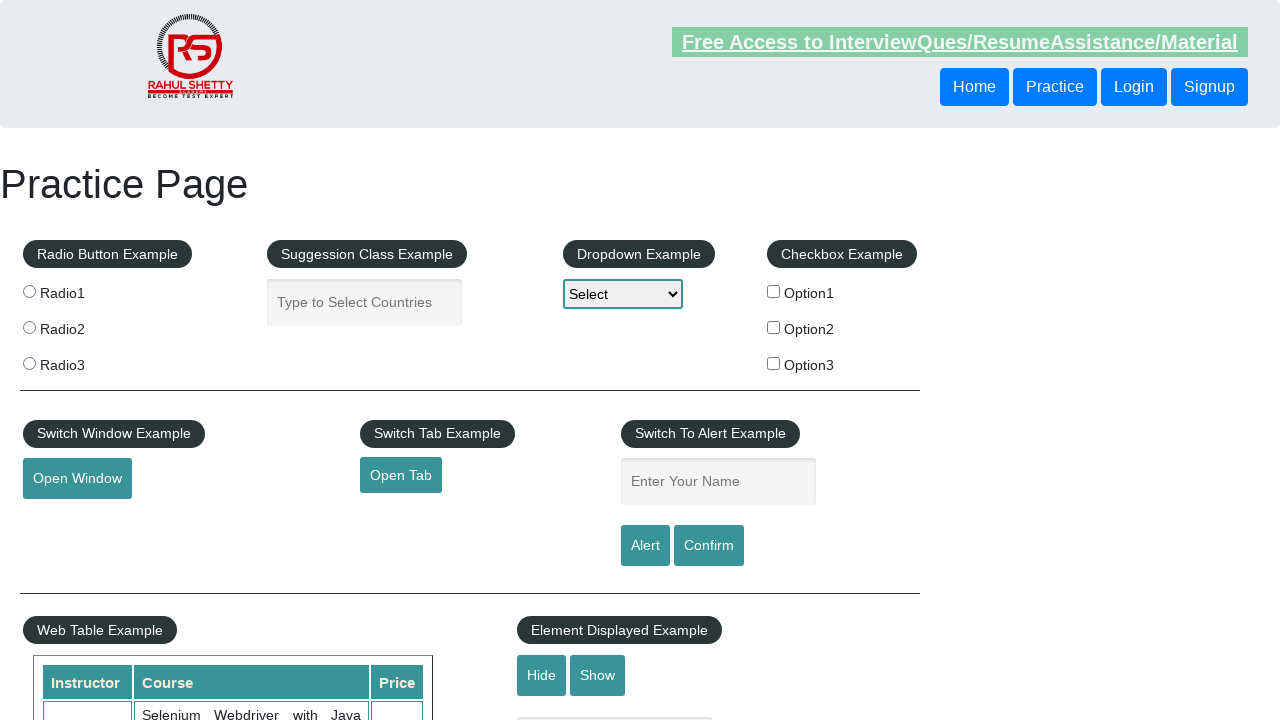

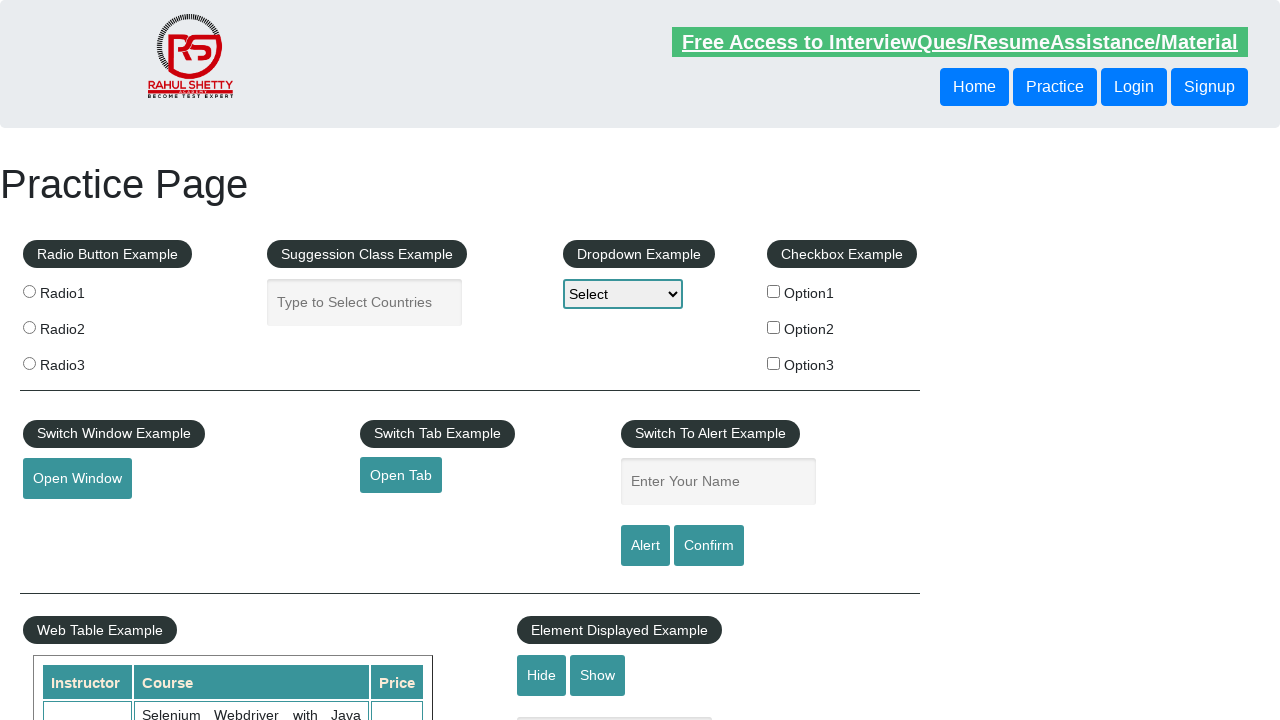